Navigates to Esprima JavaScript parser demo page and performs systematic exploration by scrolling and hovering over elements

Starting URL: http://esprima.org/demo/parse.html

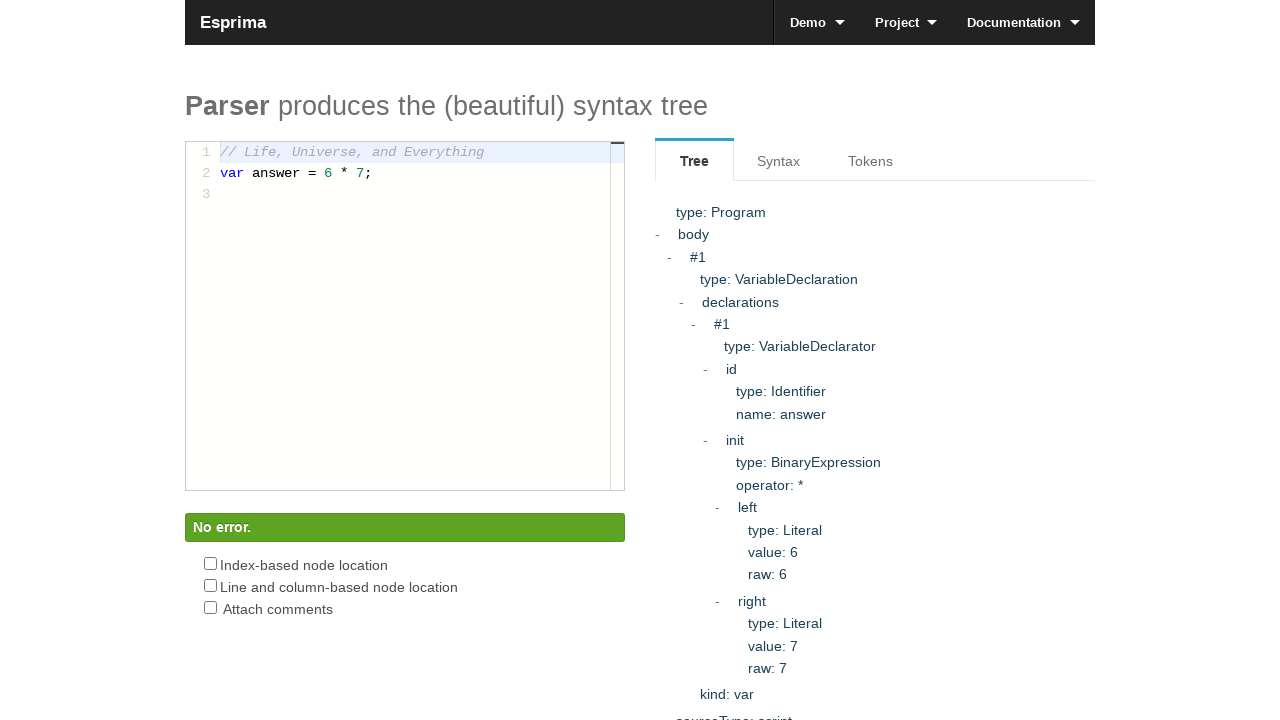

Retrieved all body elements (iteration 1/5)
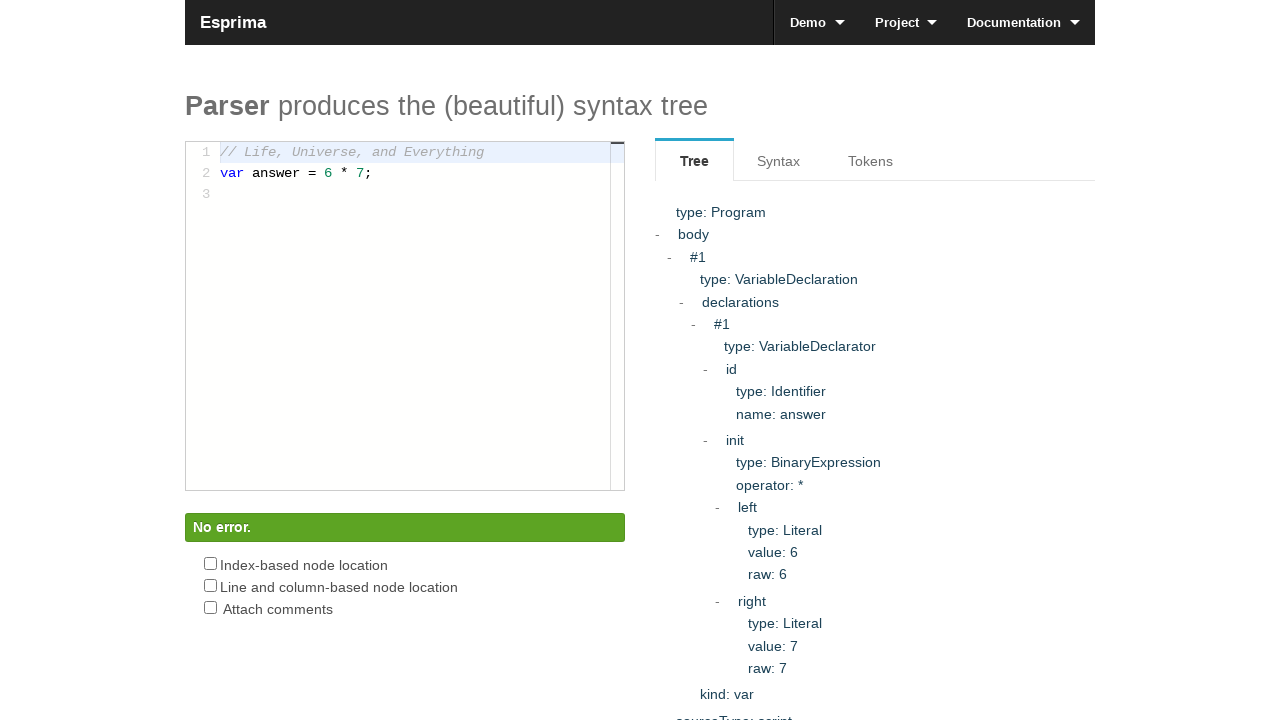

Hovered over visible element at index 0 (iteration 1/5) at (640, 38) on body * >> nth=0
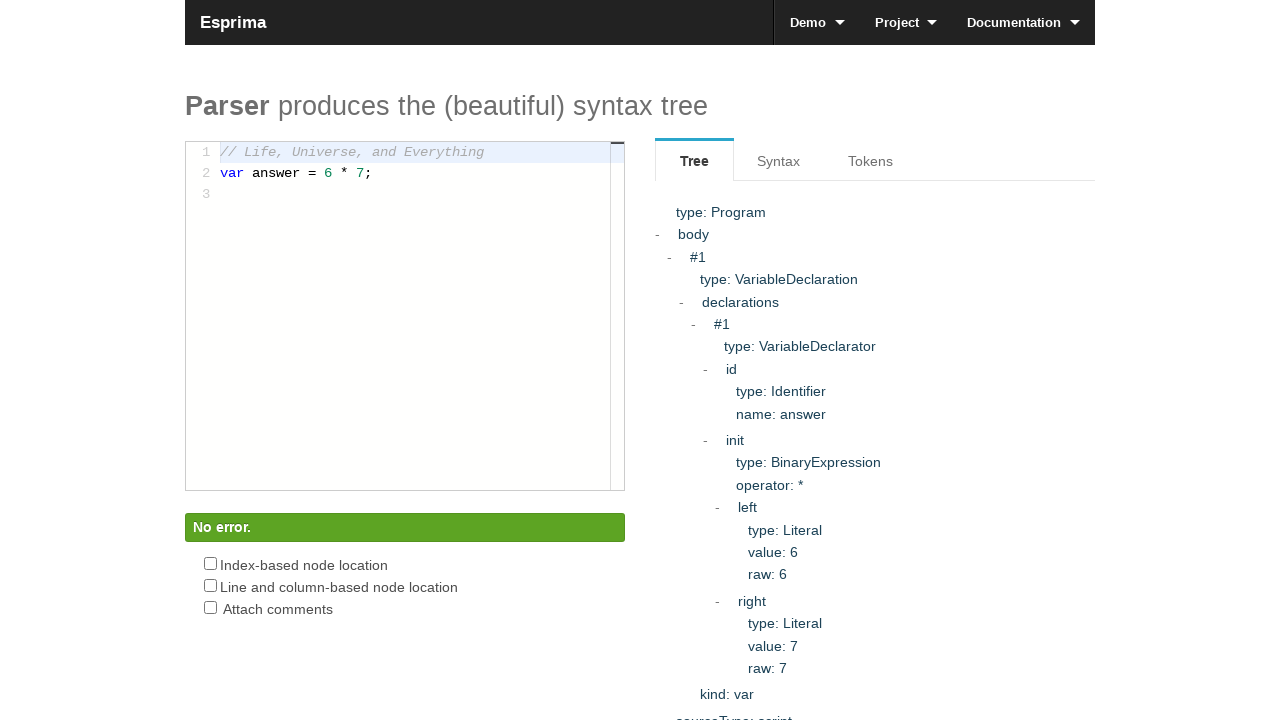

Hovered over visible element at index 6 (iteration 1/5) at (233, 22) on body * >> nth=6
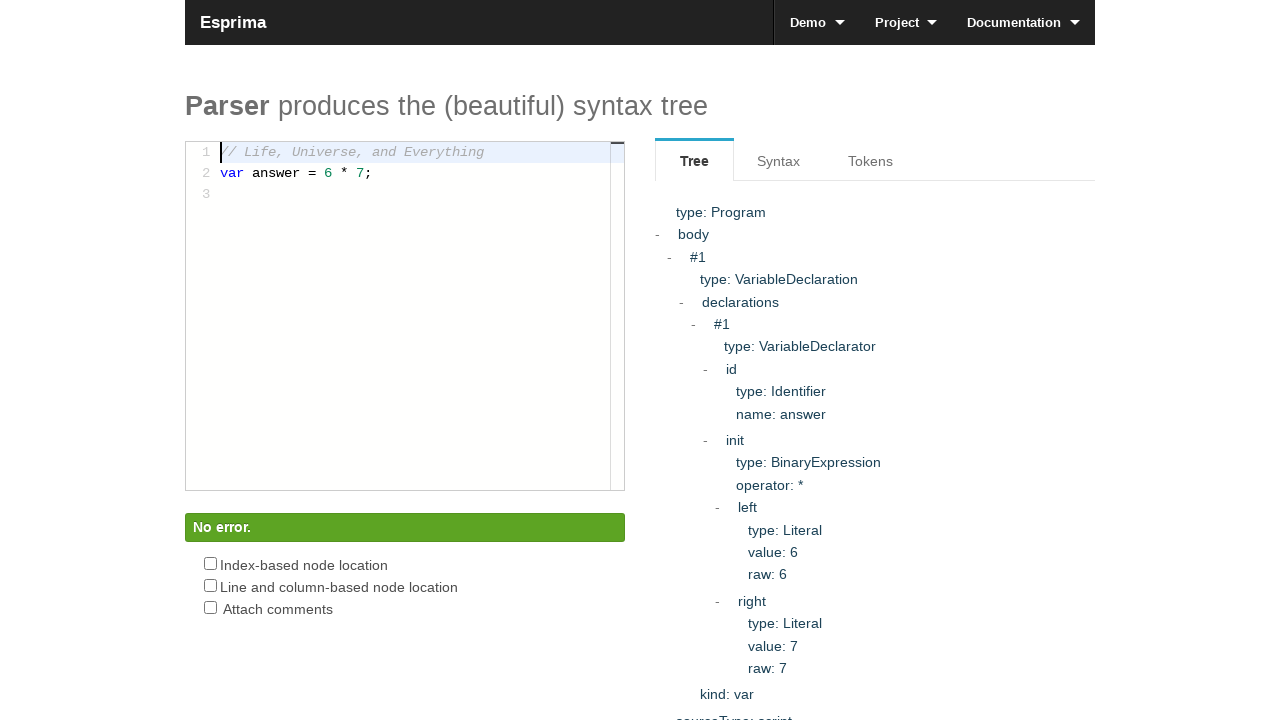

Hovered over visible element at index 42 (iteration 1/5) at (906, 22) on body * >> nth=42
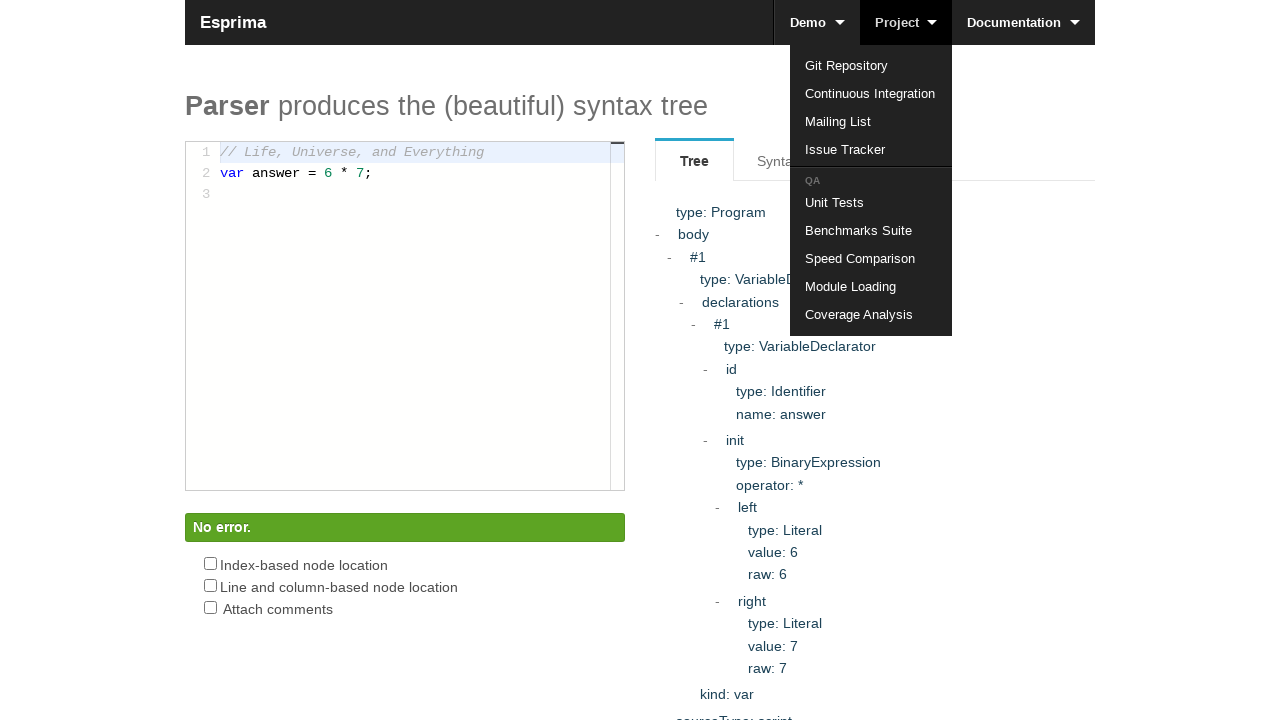

Hovered over visible element at index 48 (iteration 1/5) at (871, 124) on body * >> nth=48
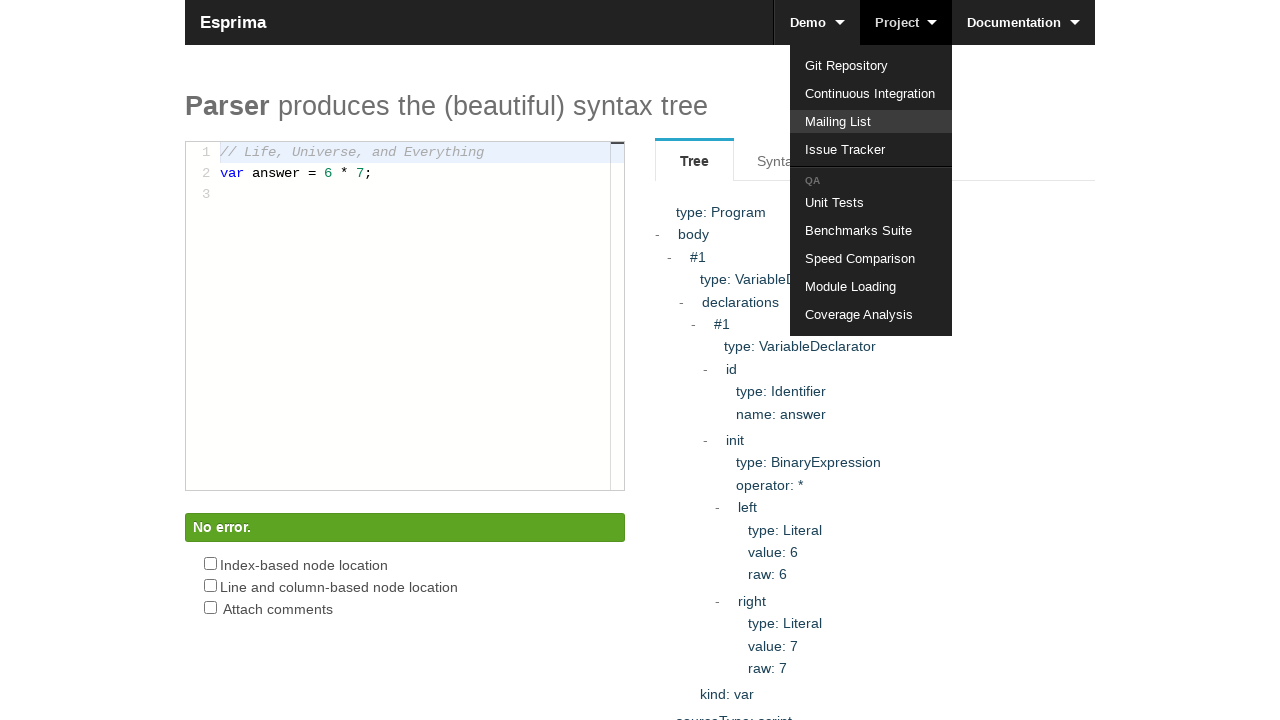

Scrolled down 250px (iteration 1/5)
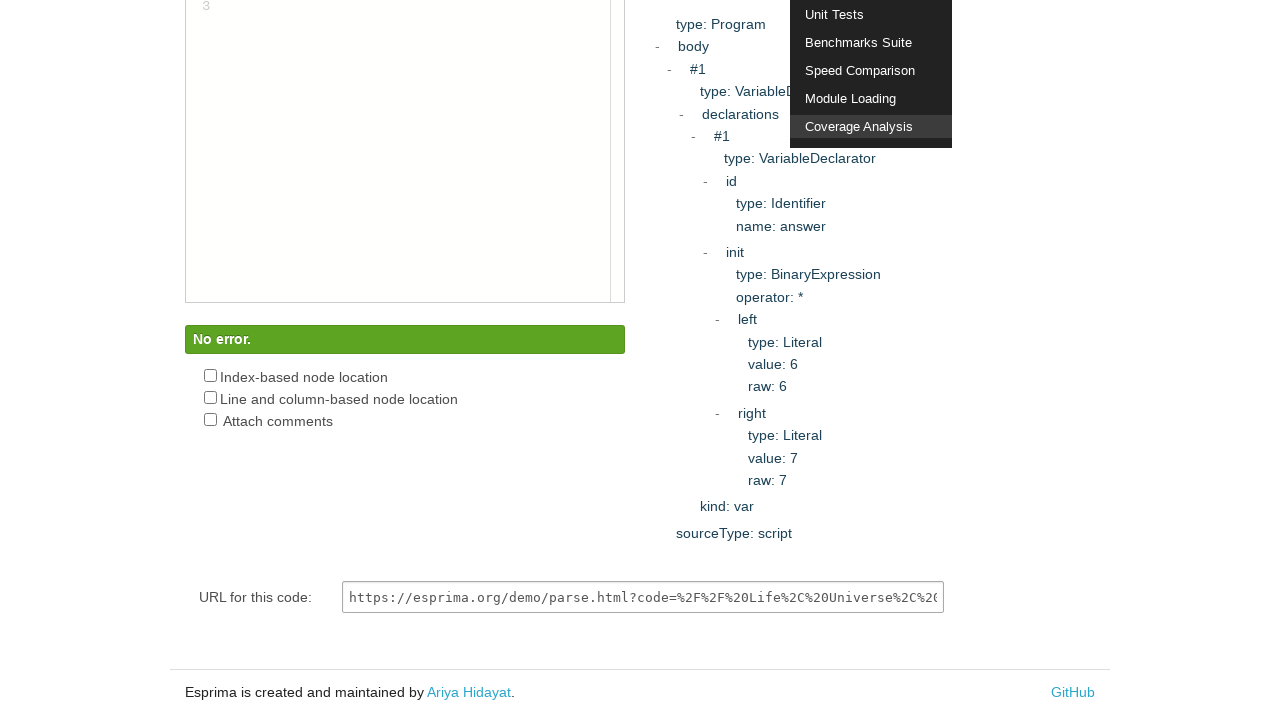

Retrieved all body elements (iteration 2/5)
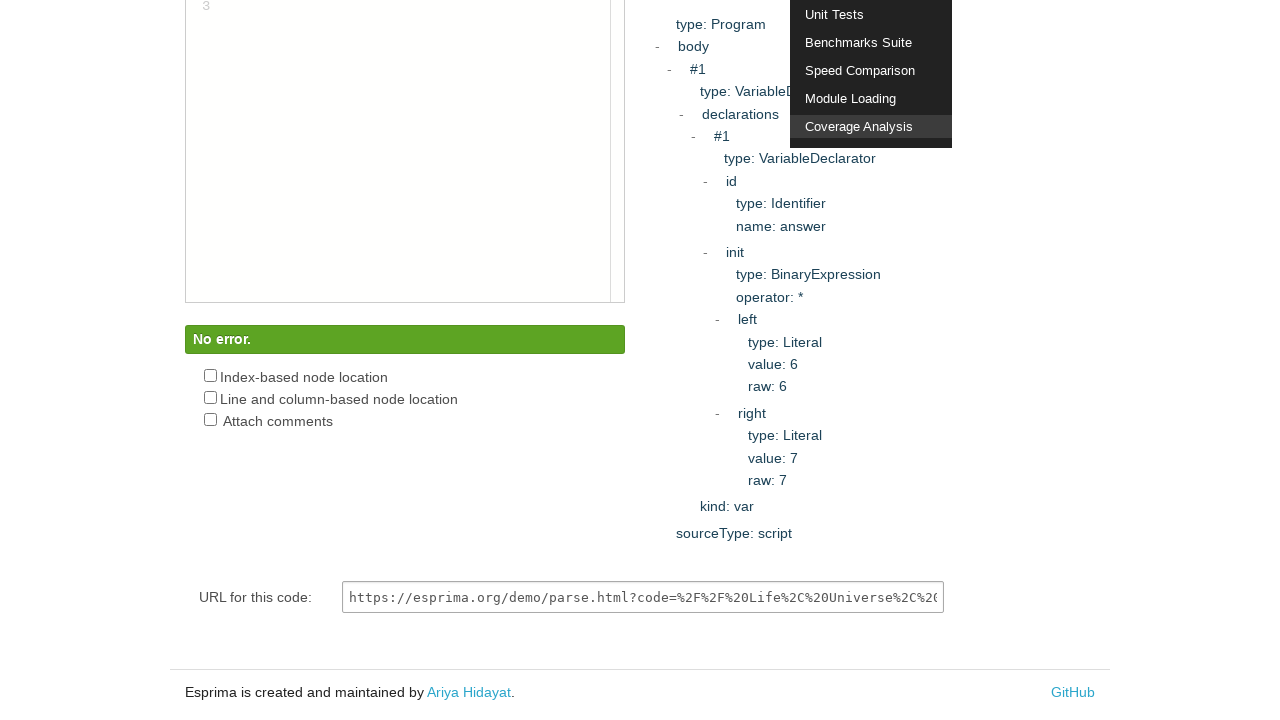

Hovered over visible element at index 0 (iteration 2/5) at (640, 38) on body * >> nth=0
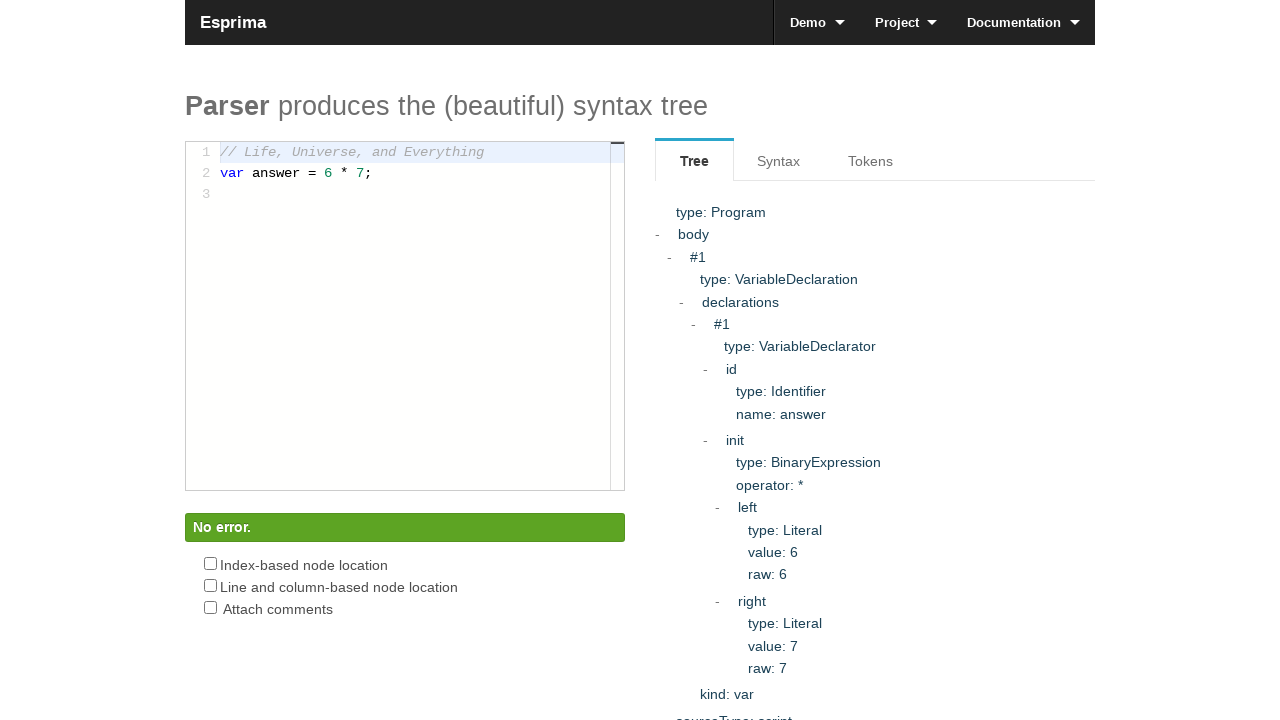

Hovered over visible element at index 6 (iteration 2/5) at (233, 22) on body * >> nth=6
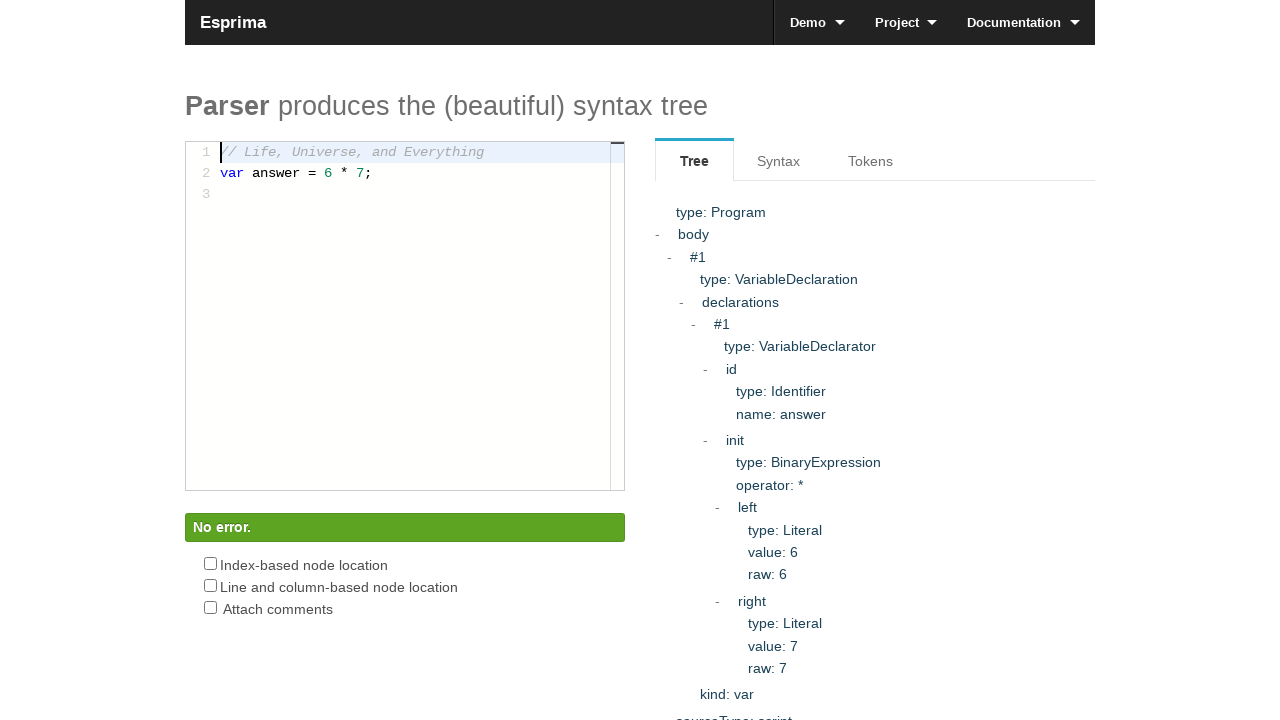

Hovered over visible element at index 42 (iteration 2/5) at (906, 22) on body * >> nth=42
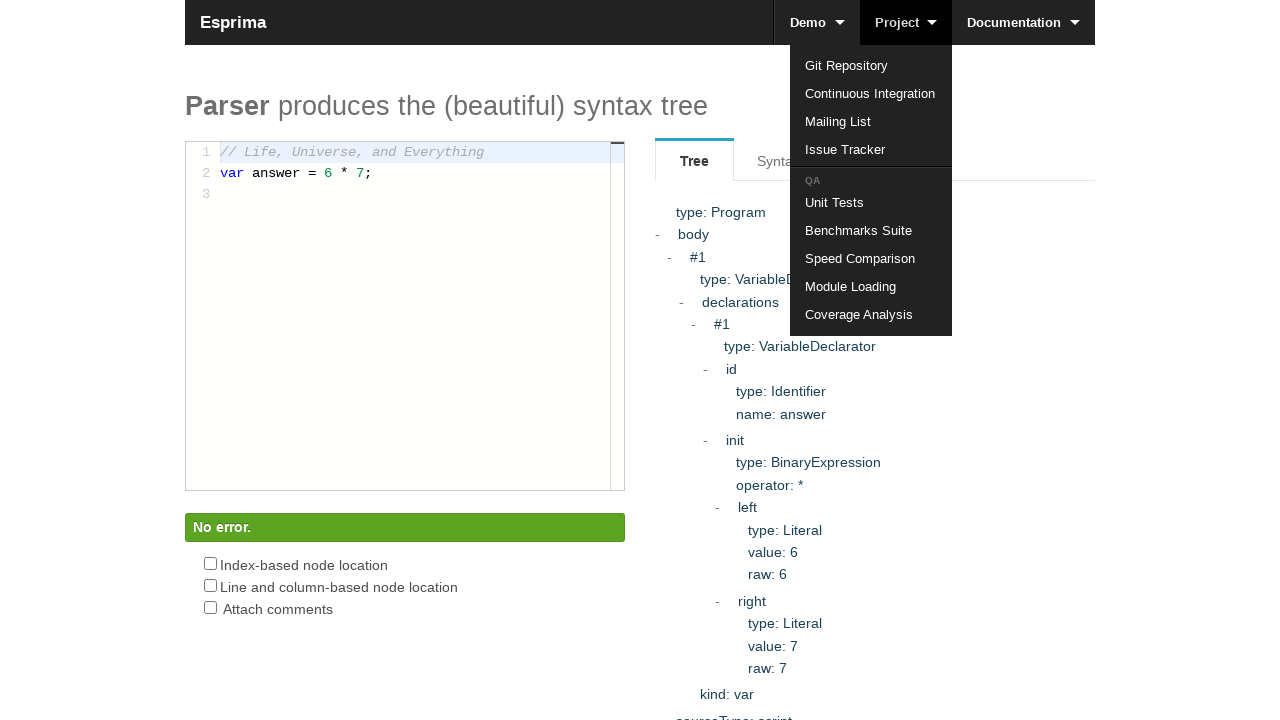

Hovered over visible element at index 48 (iteration 2/5) at (871, 124) on body * >> nth=48
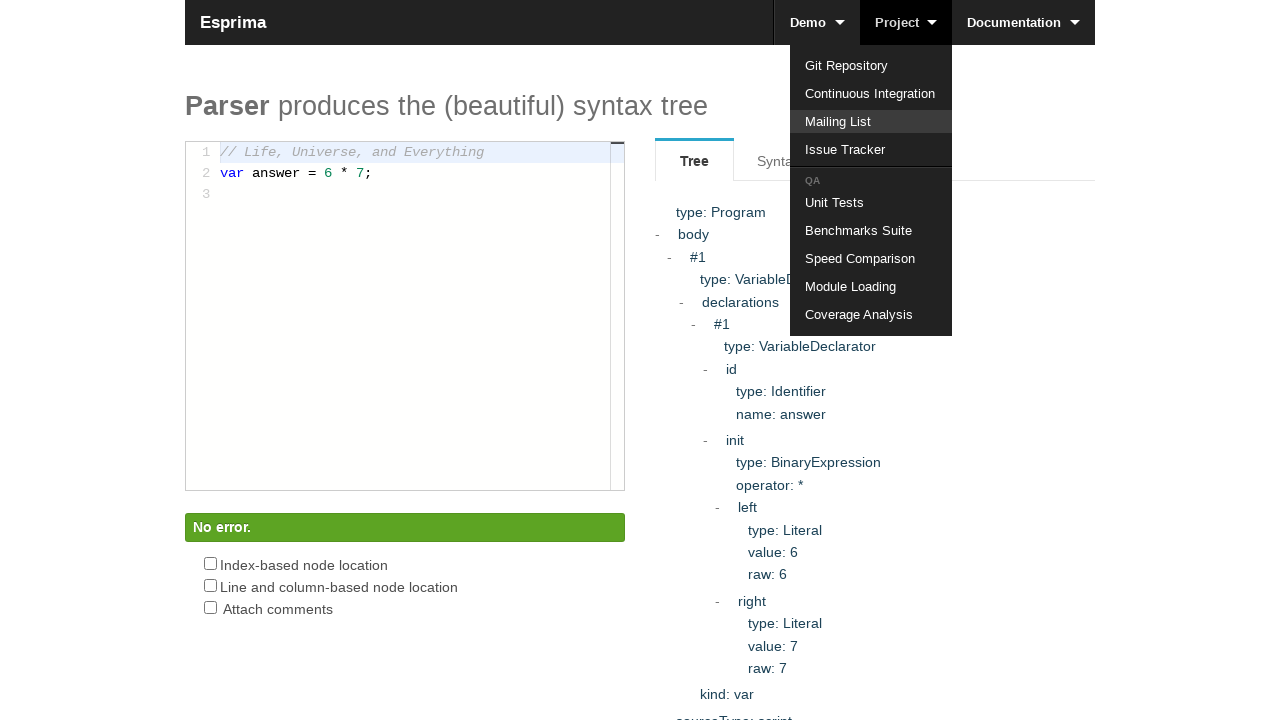

Scrolled down 250px (iteration 2/5)
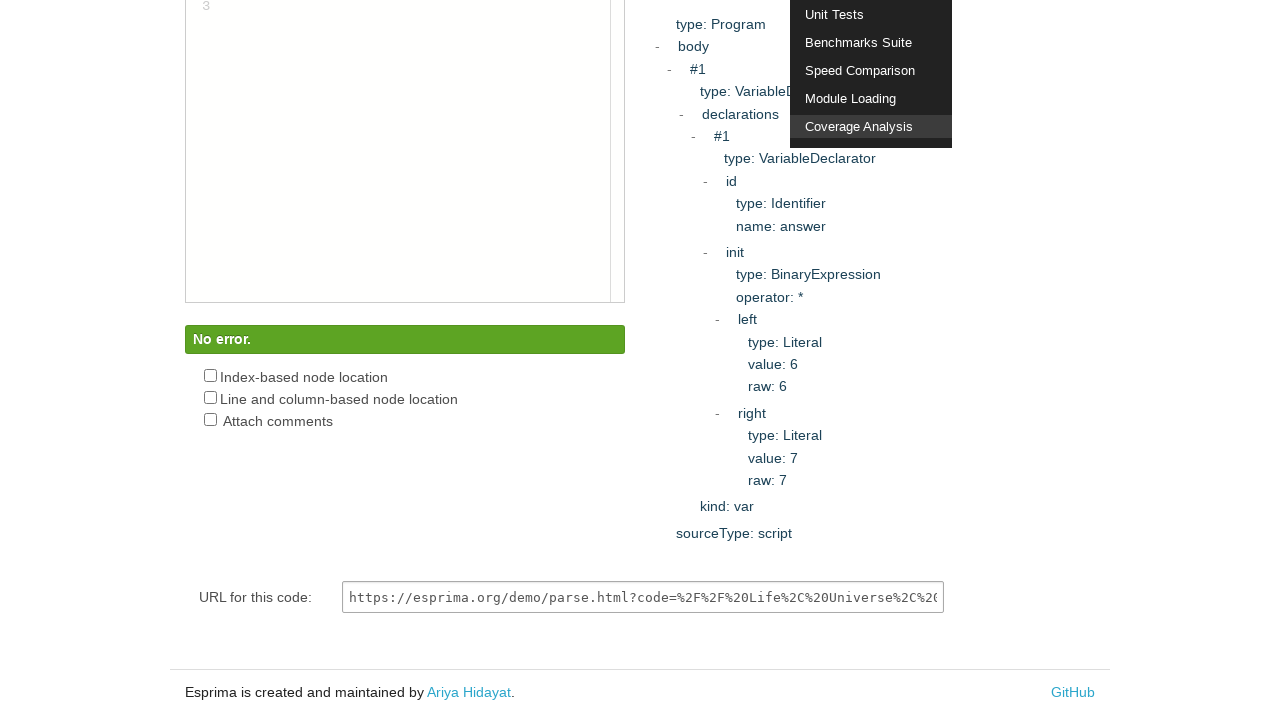

Retrieved all body elements (iteration 3/5)
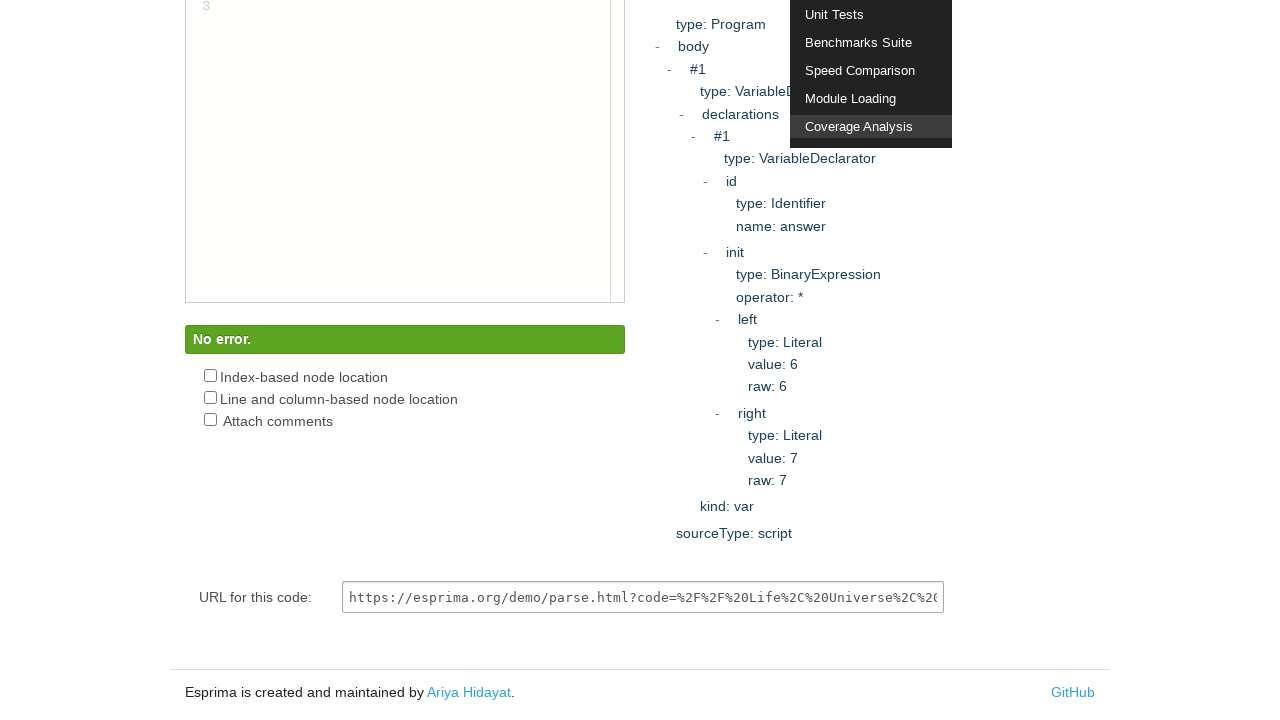

Hovered over visible element at index 0 (iteration 3/5) at (640, 38) on body * >> nth=0
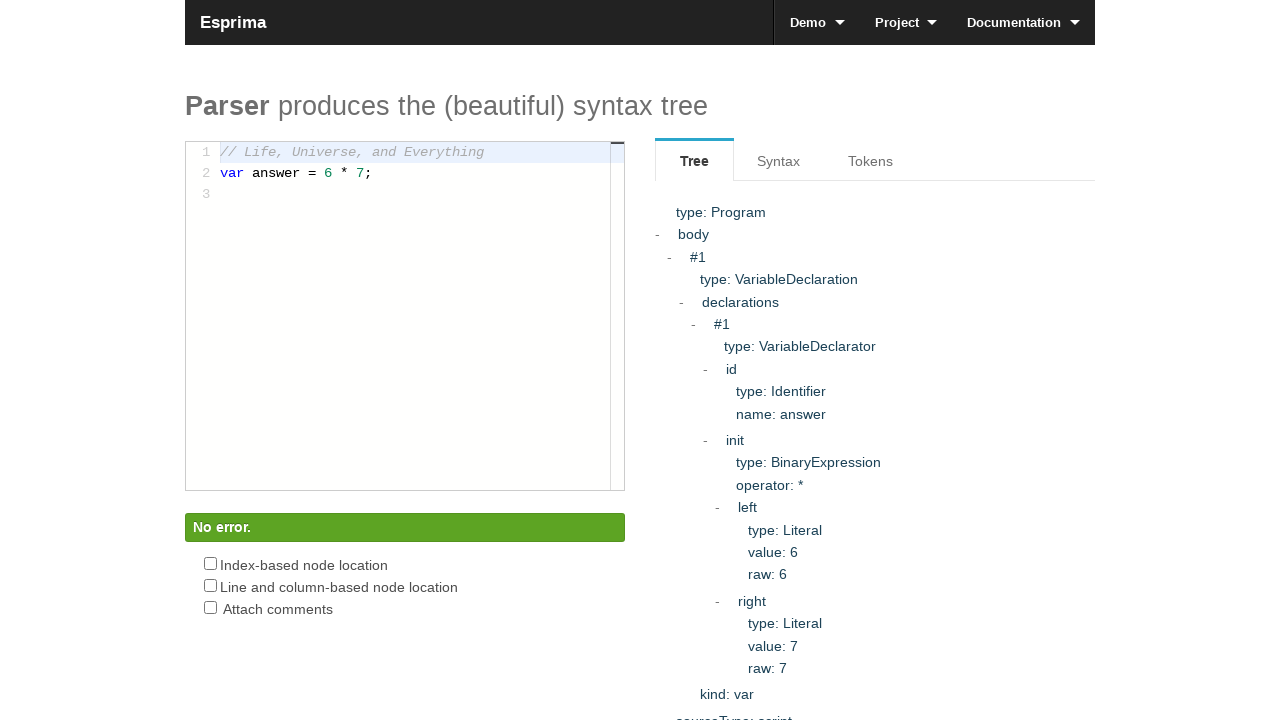

Hovered over visible element at index 6 (iteration 3/5) at (233, 22) on body * >> nth=6
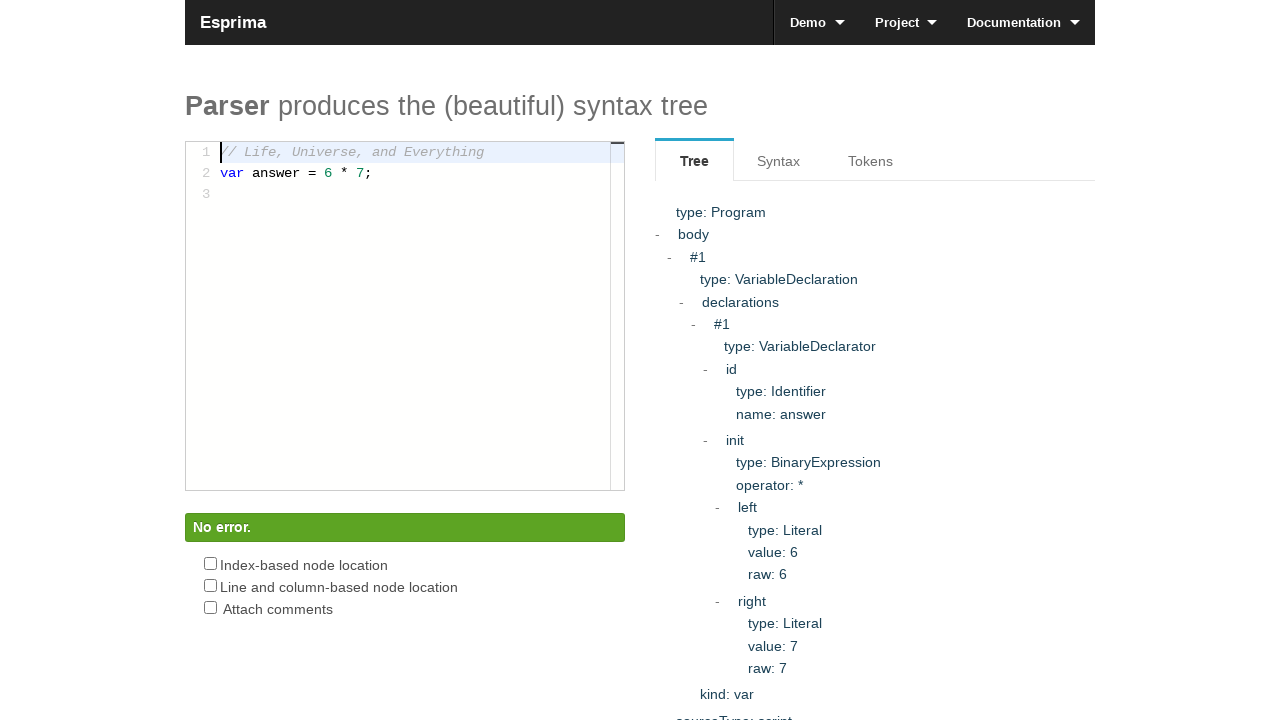

Hovered over visible element at index 42 (iteration 3/5) at (906, 22) on body * >> nth=42
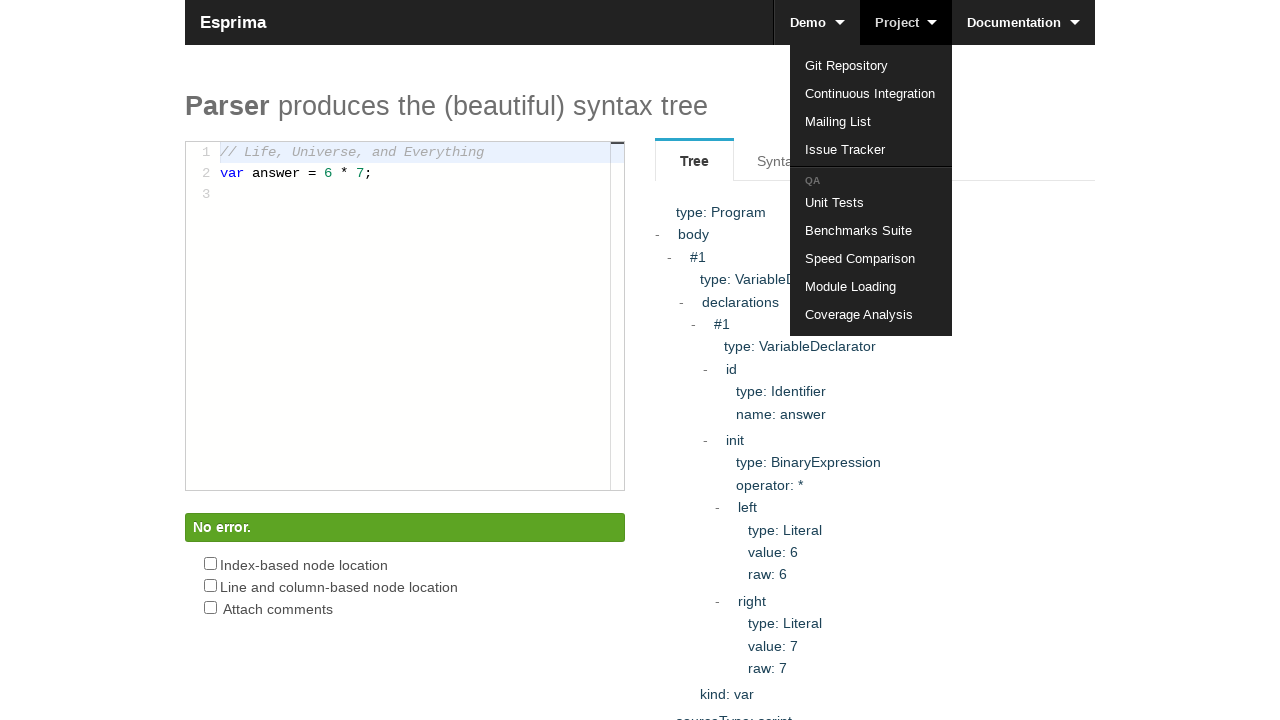

Hovered over visible element at index 48 (iteration 3/5) at (871, 124) on body * >> nth=48
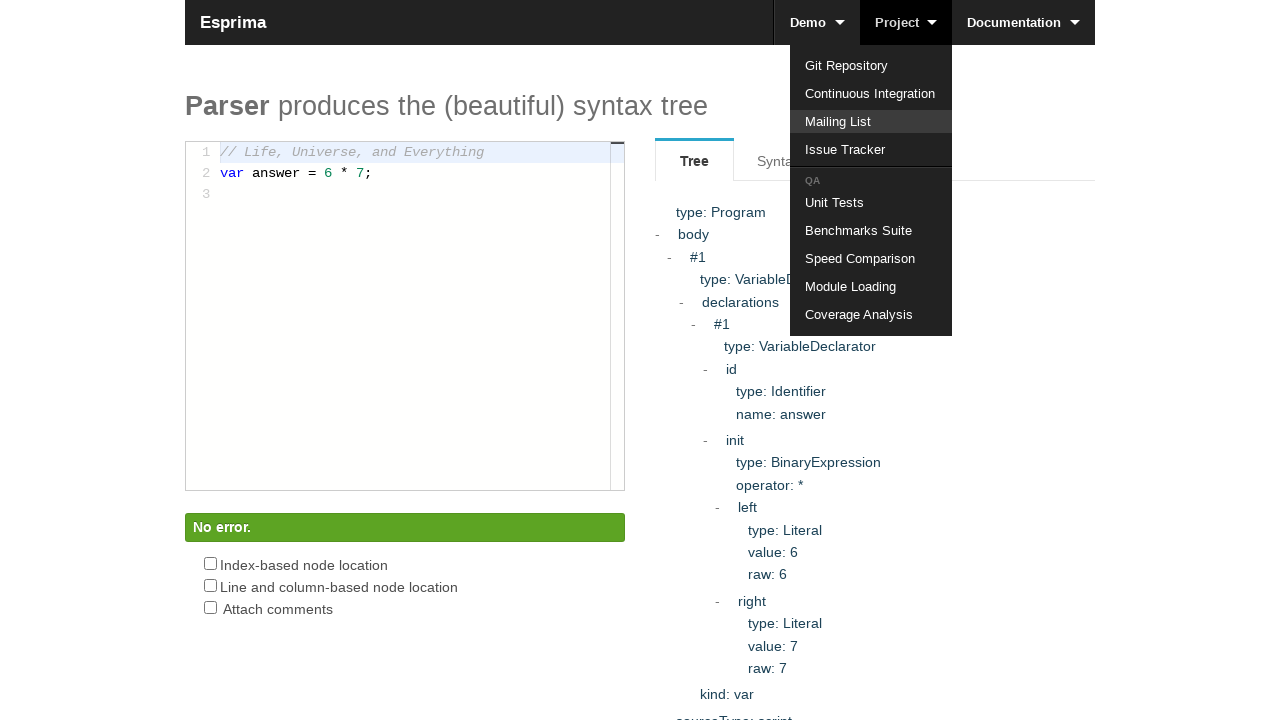

Scrolled down 250px (iteration 3/5)
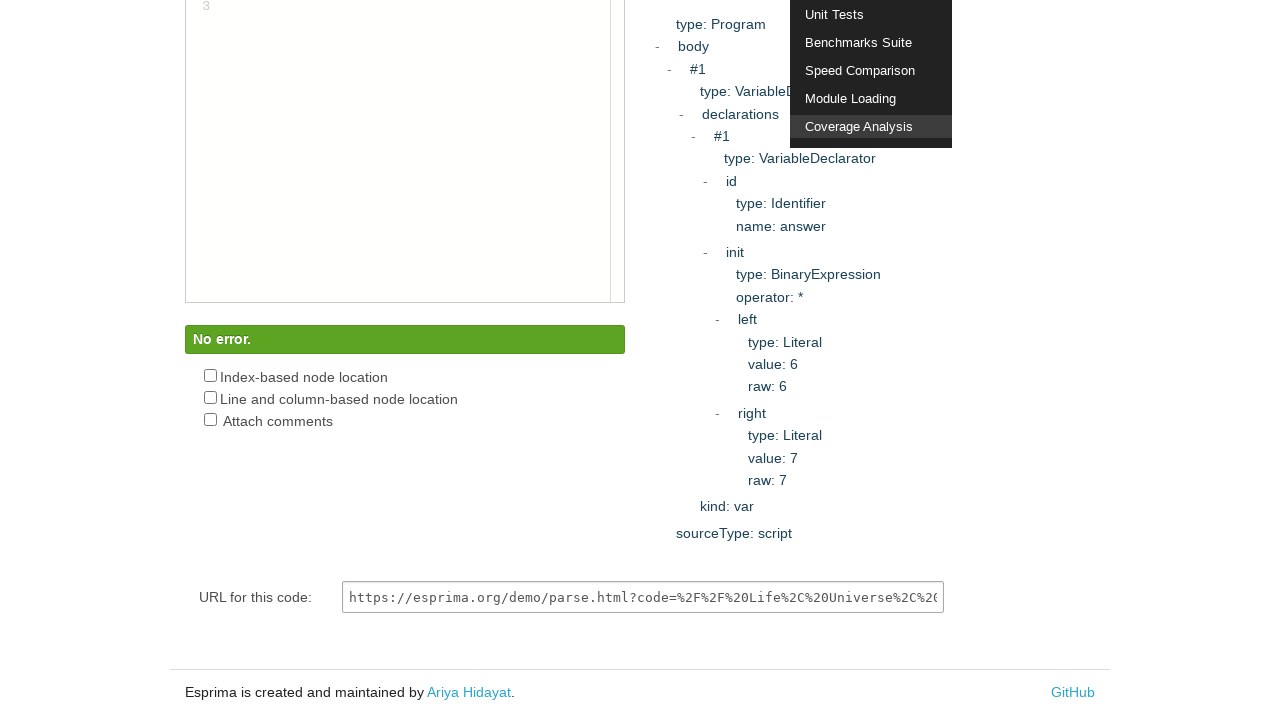

Retrieved all body elements (iteration 4/5)
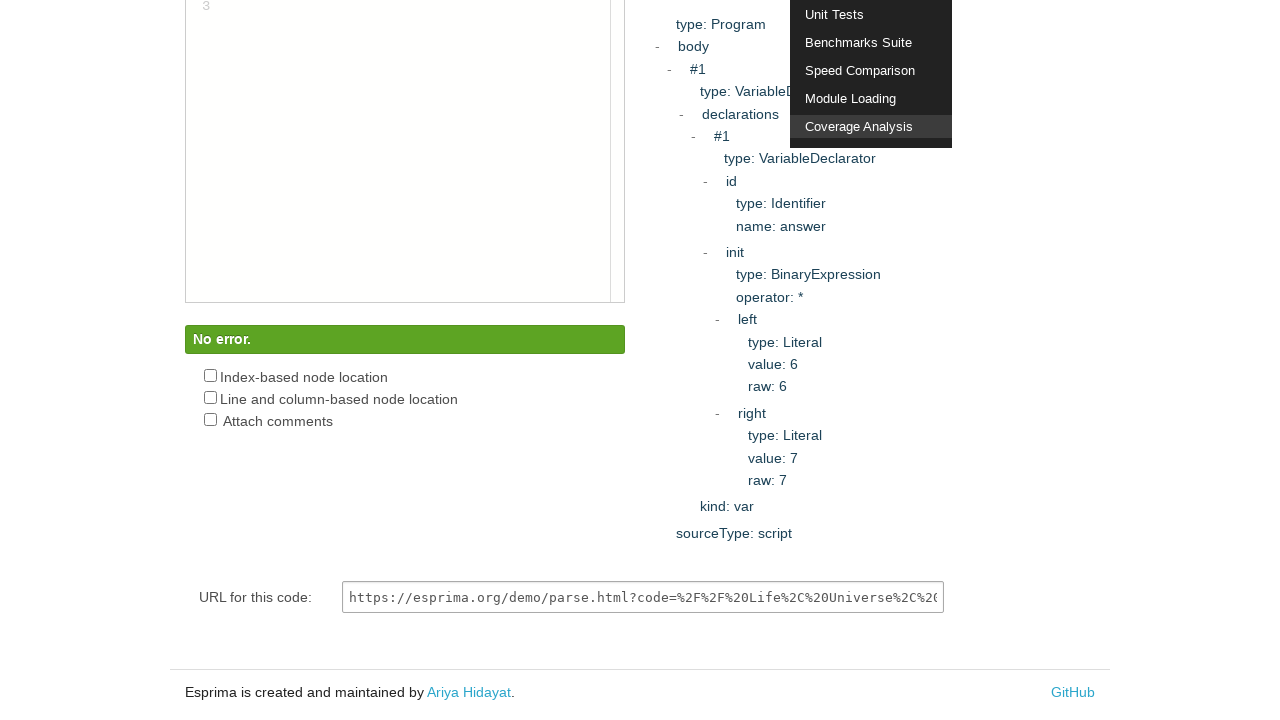

Hovered over visible element at index 0 (iteration 4/5) at (640, 38) on body * >> nth=0
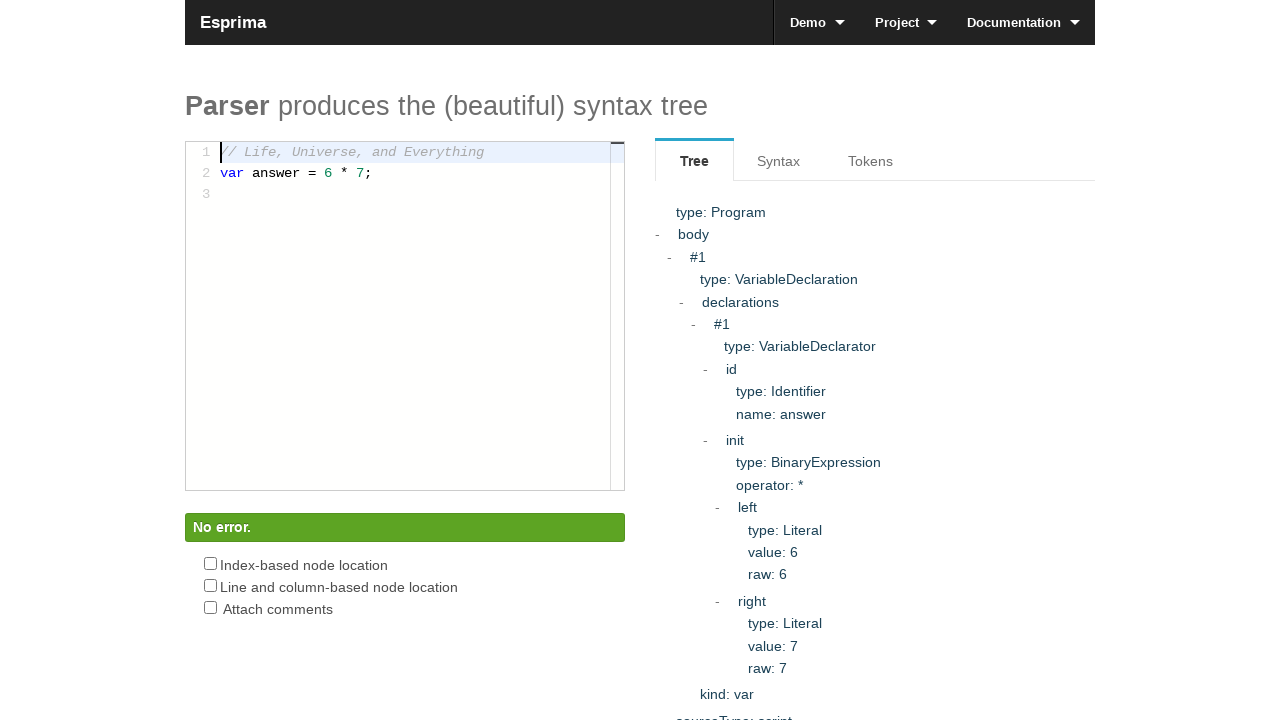

Hovered over visible element at index 6 (iteration 4/5) at (233, 22) on body * >> nth=6
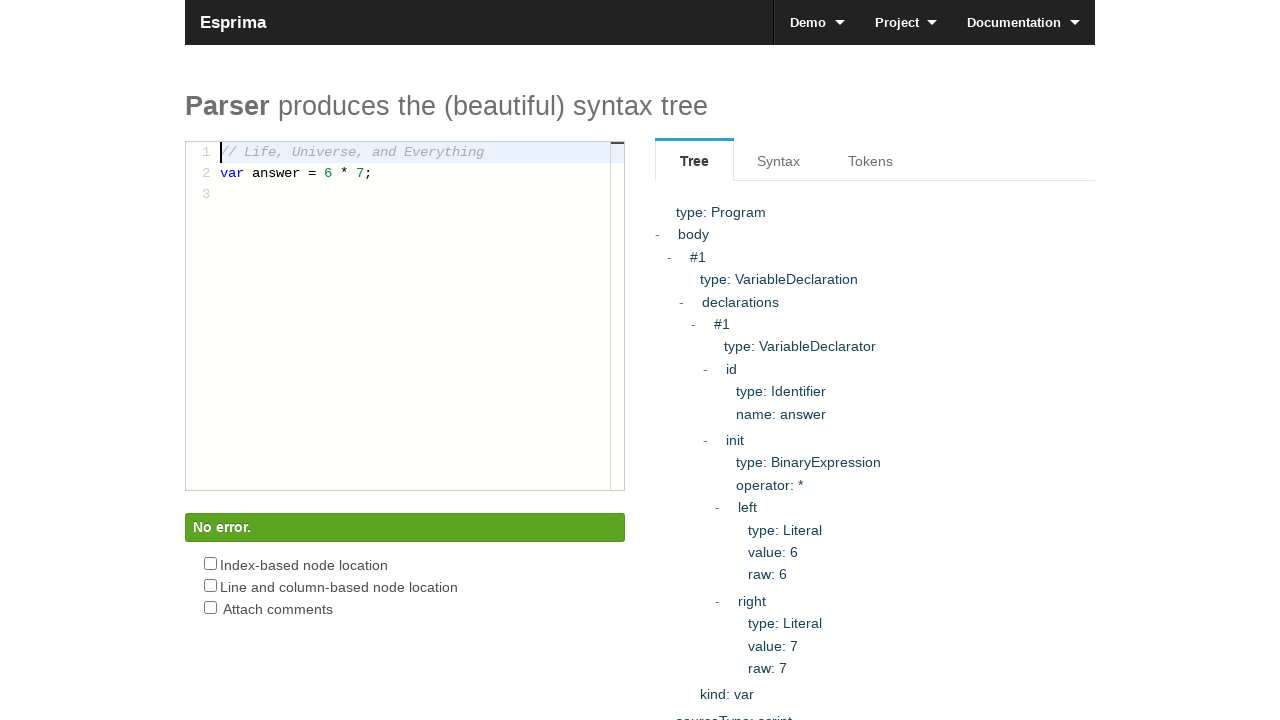

Hovered over visible element at index 42 (iteration 4/5) at (906, 22) on body * >> nth=42
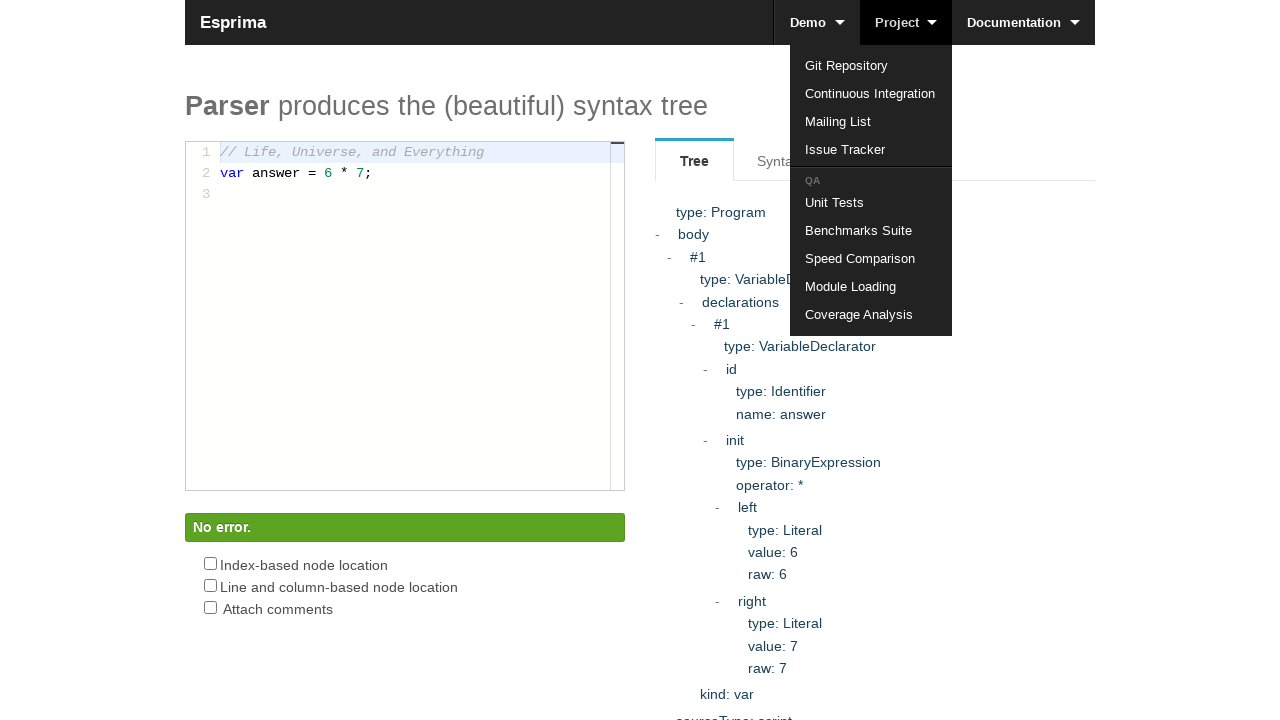

Hovered over visible element at index 48 (iteration 4/5) at (871, 124) on body * >> nth=48
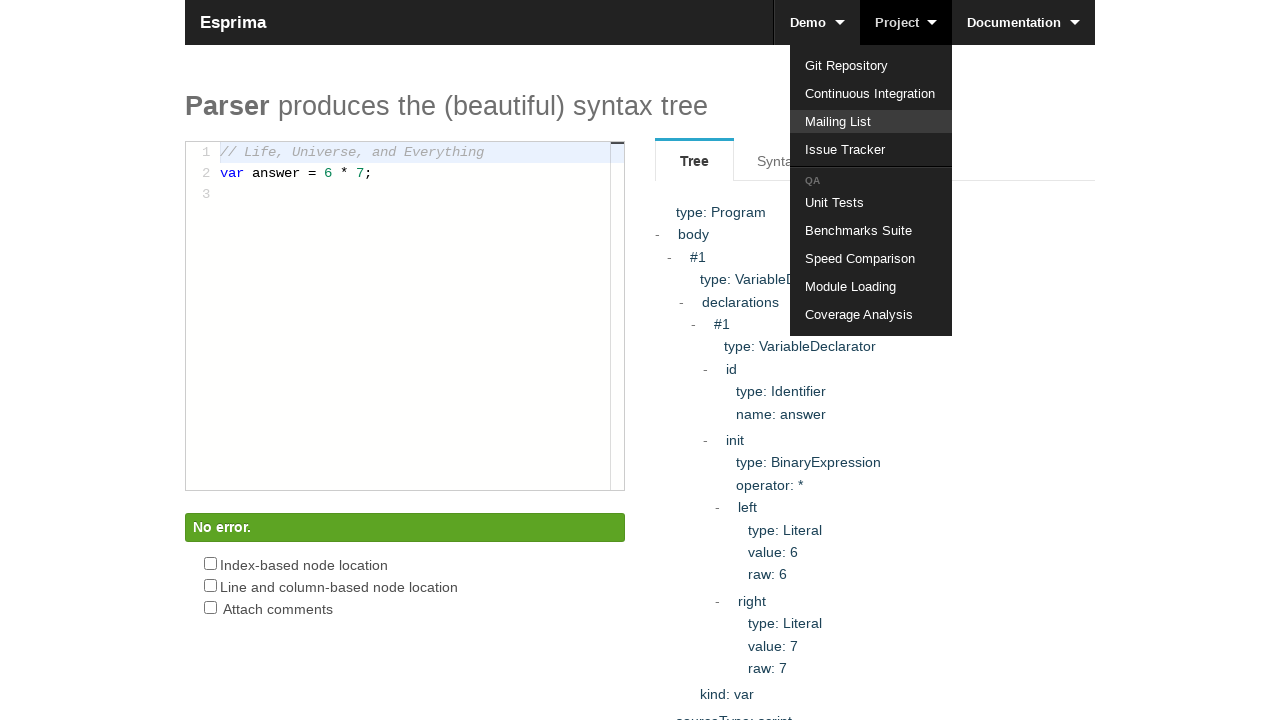

Scrolled down 250px (iteration 4/5)
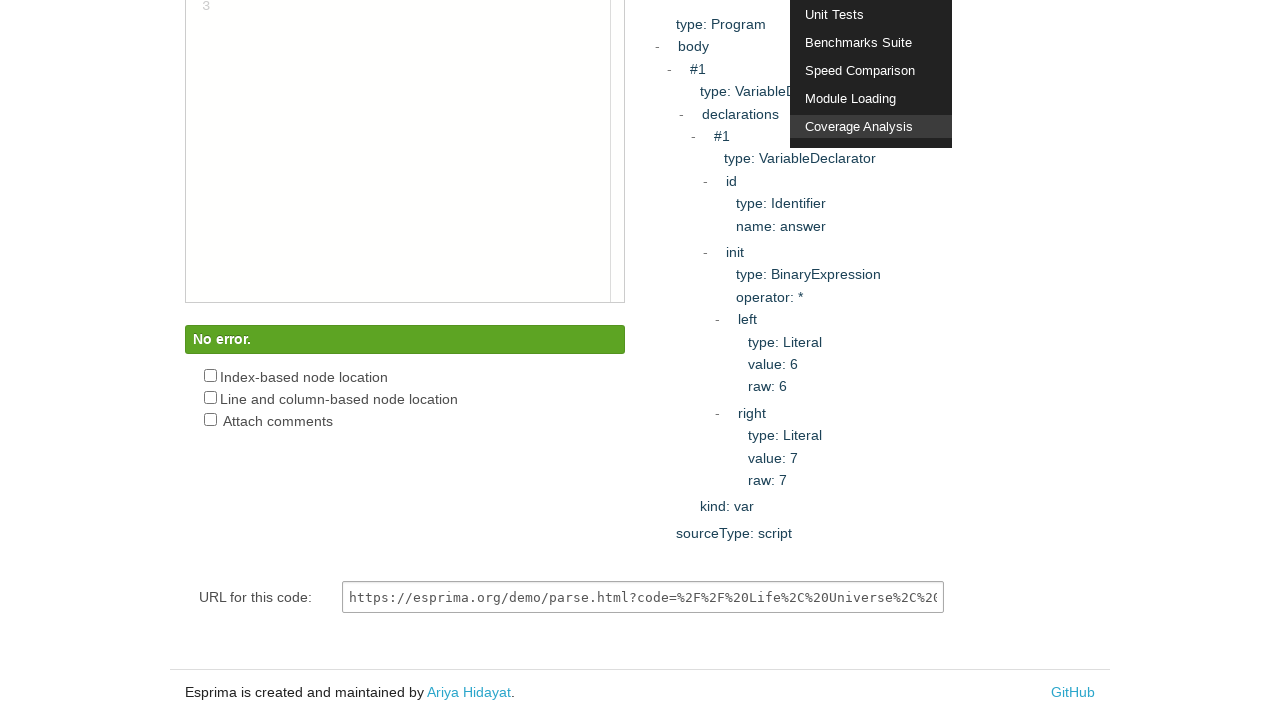

Retrieved all body elements (iteration 5/5)
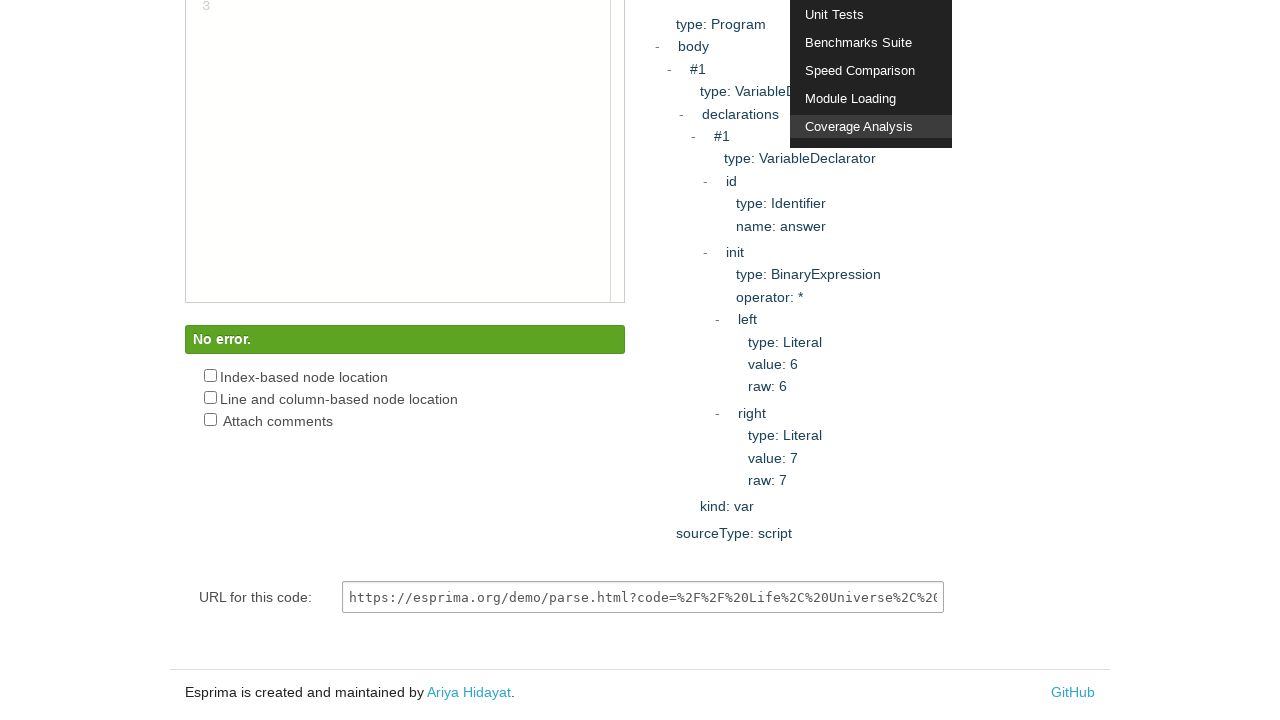

Hovered over visible element at index 0 (iteration 5/5) at (640, 38) on body * >> nth=0
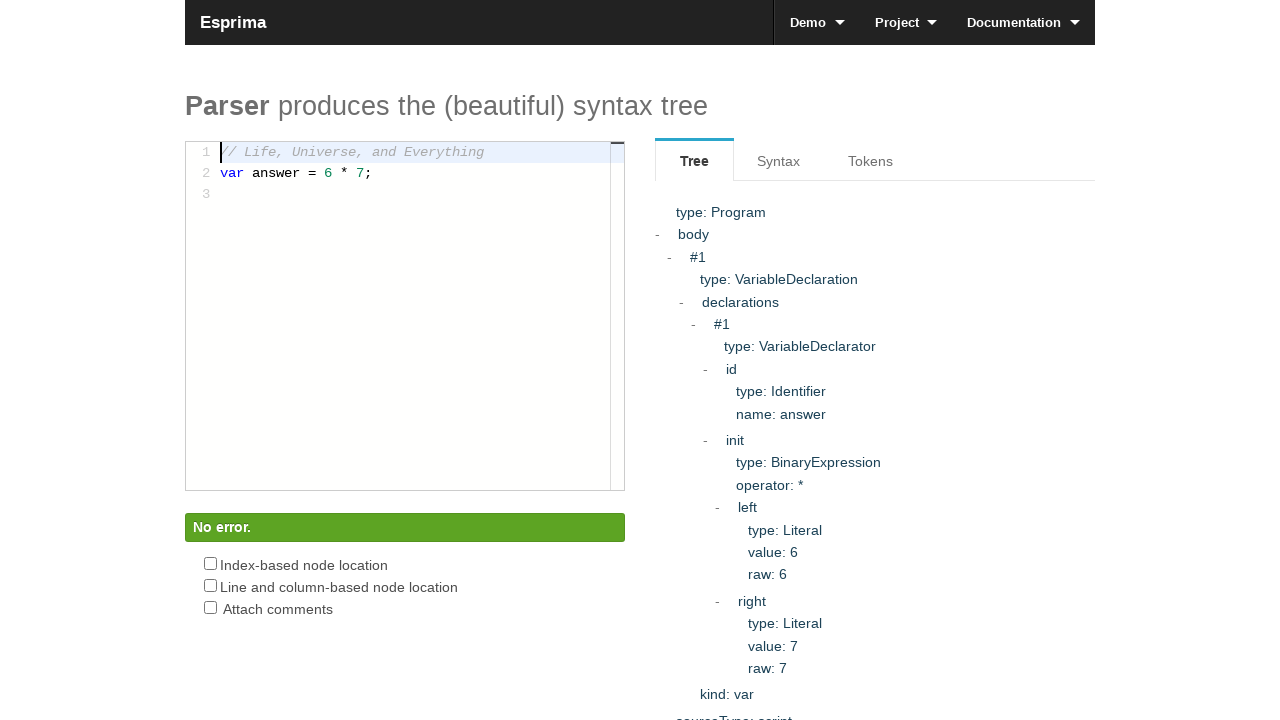

Hovered over visible element at index 6 (iteration 5/5) at (233, 22) on body * >> nth=6
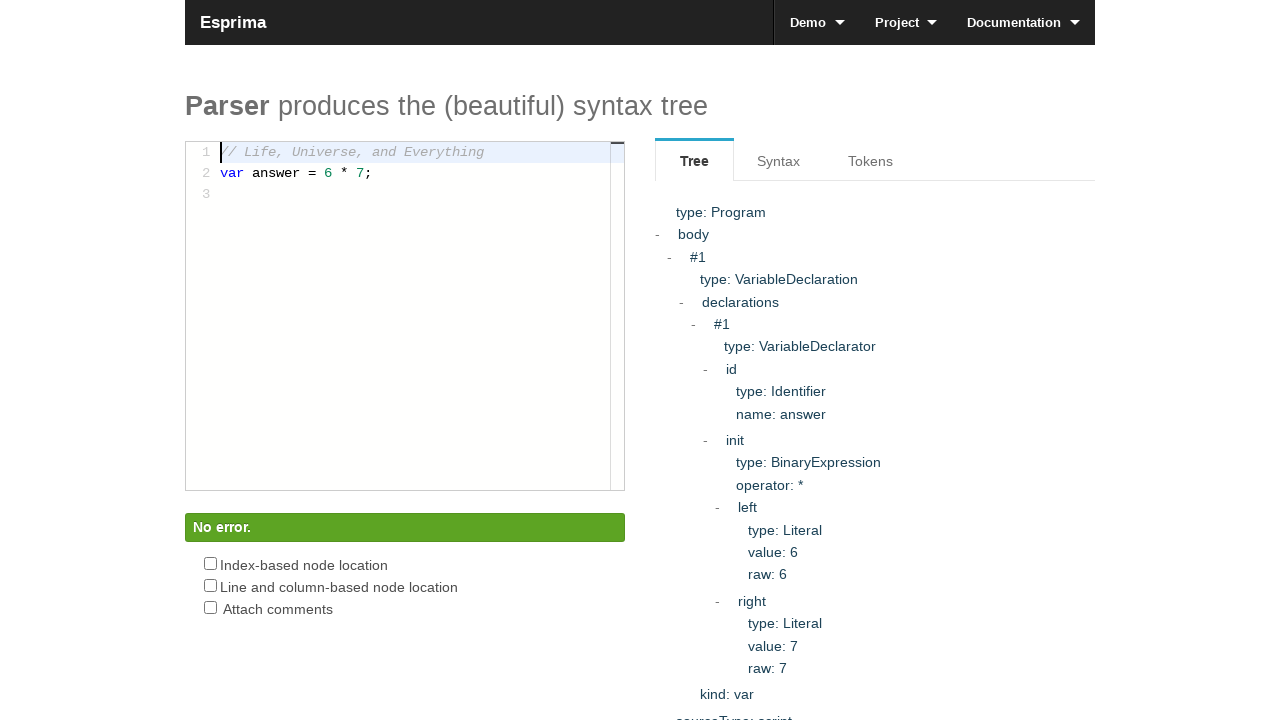

Hovered over visible element at index 42 (iteration 5/5) at (906, 22) on body * >> nth=42
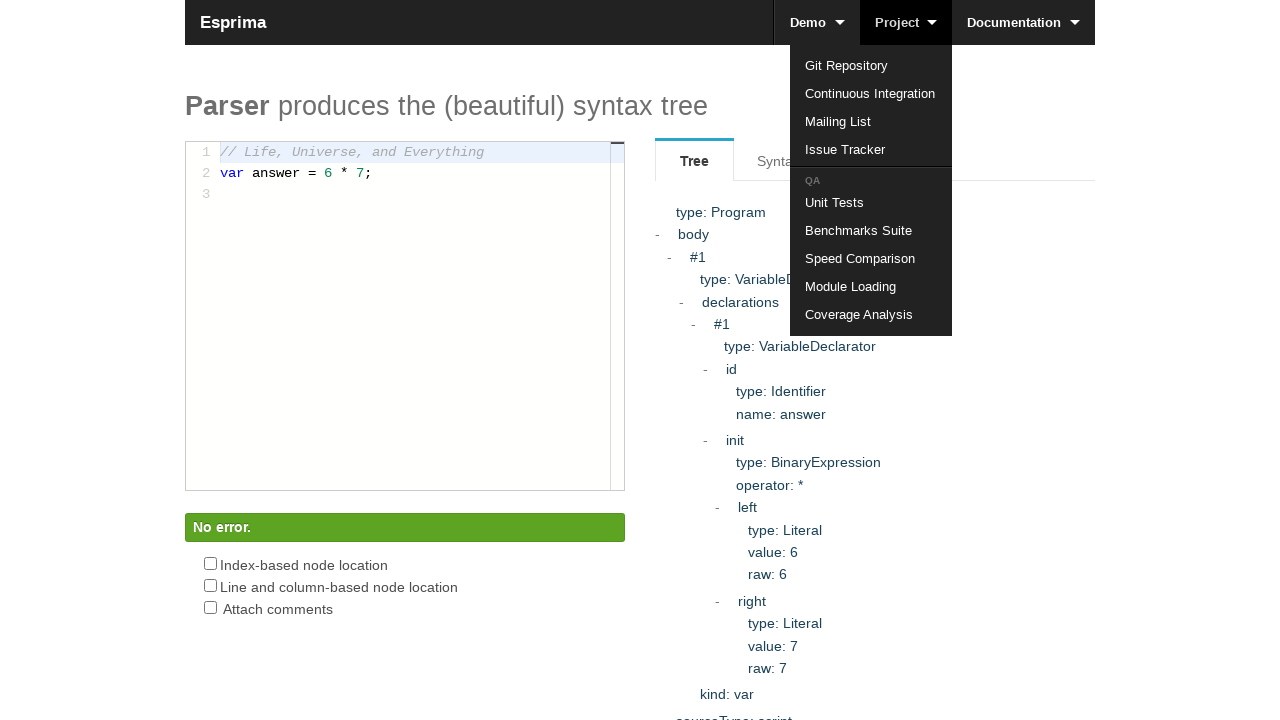

Hovered over visible element at index 48 (iteration 5/5) at (871, 124) on body * >> nth=48
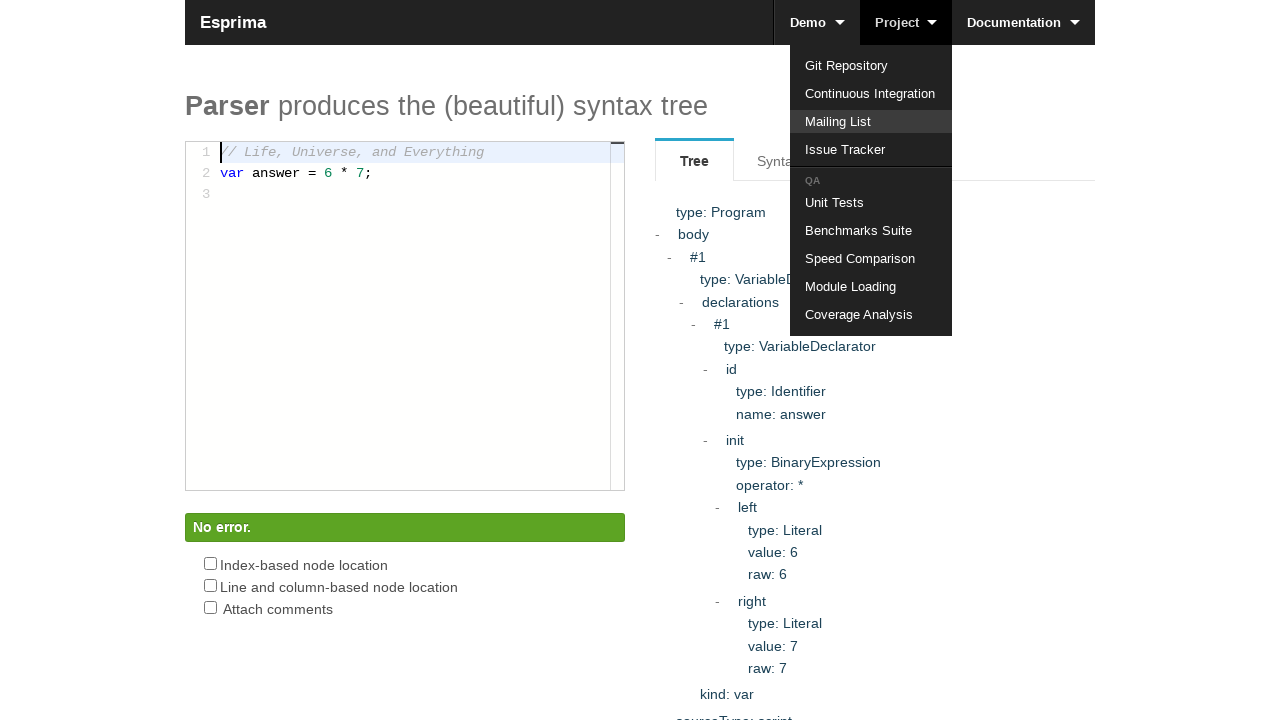

Scrolled down 250px (iteration 5/5)
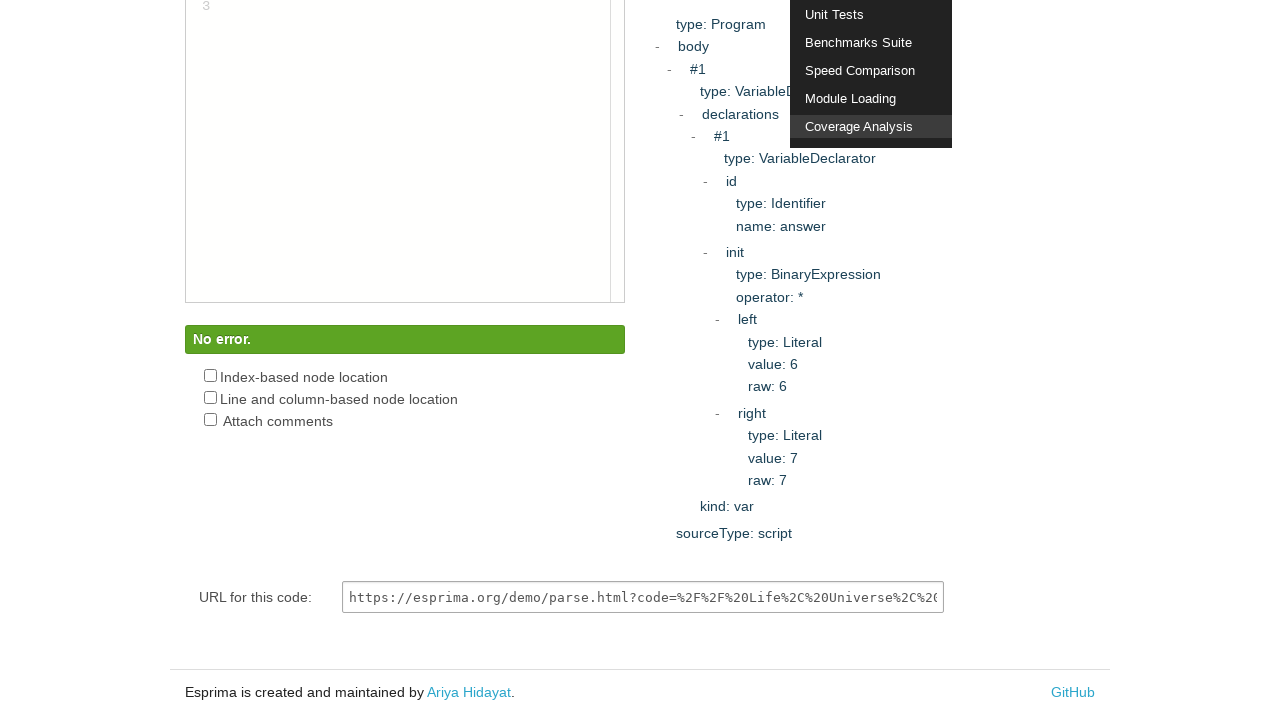

Scrolled up 250px (iteration 1/5)
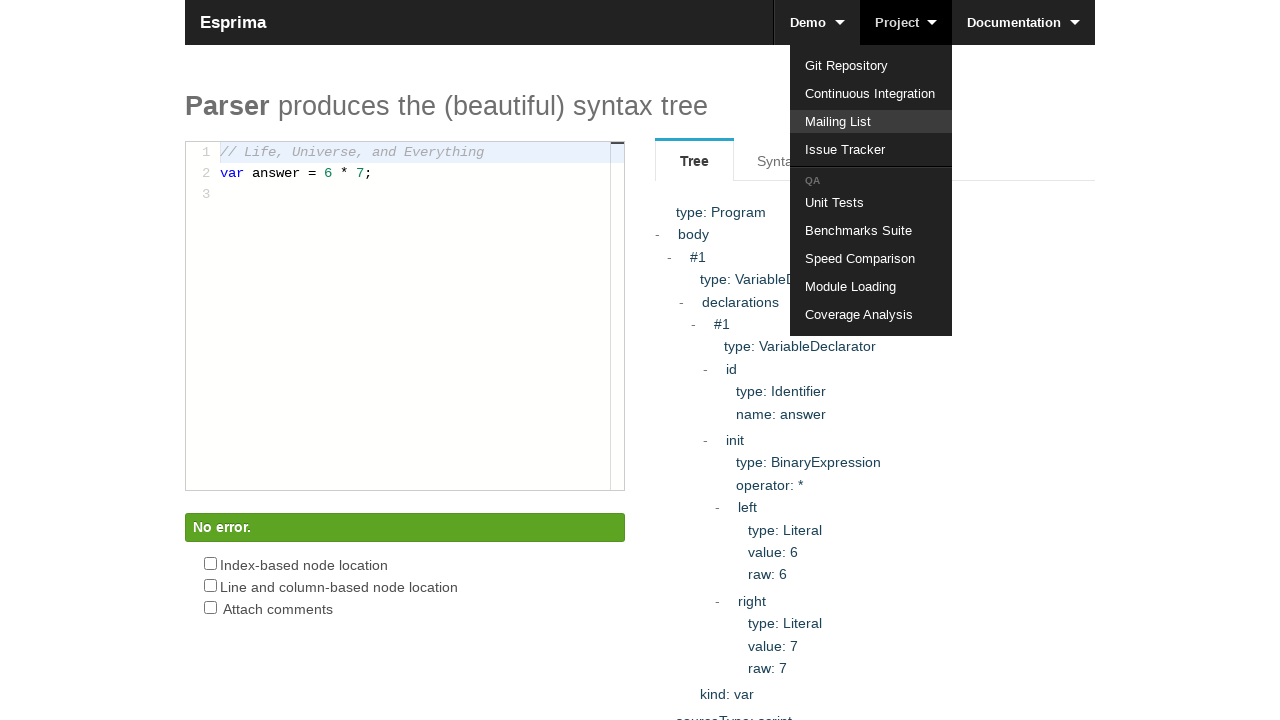

Scrolled up 250px (iteration 2/5)
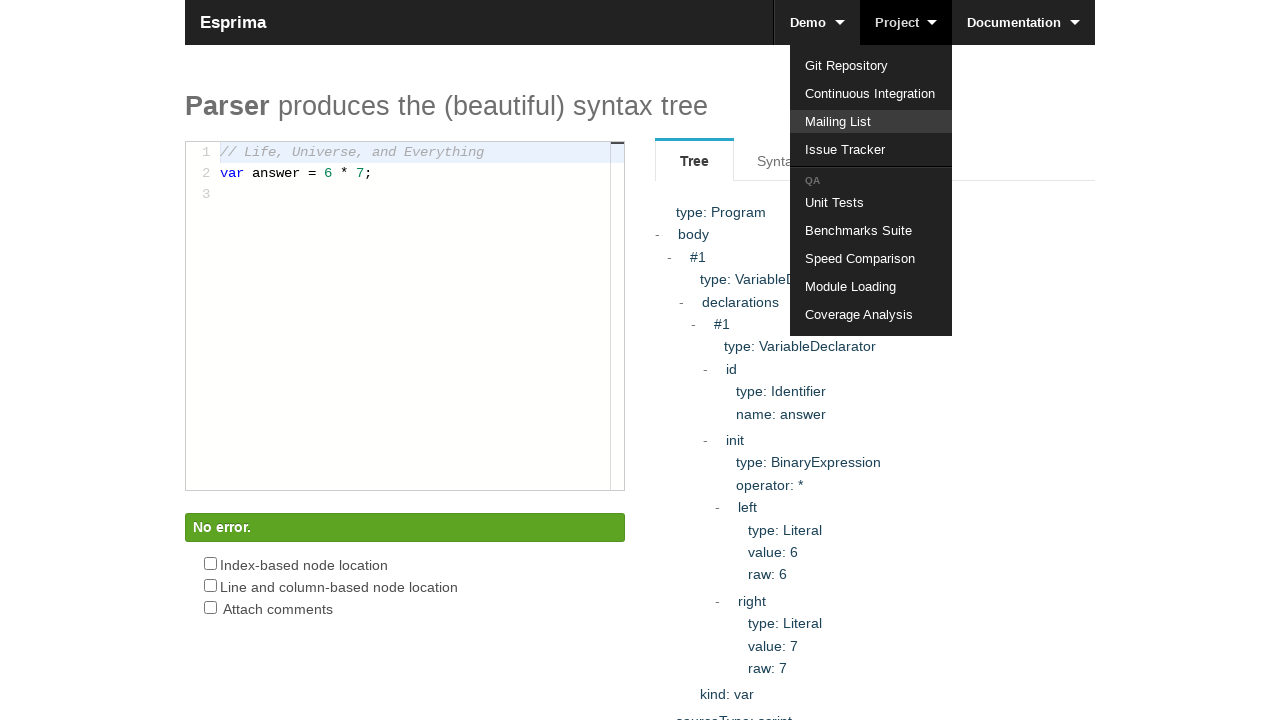

Scrolled up 250px (iteration 3/5)
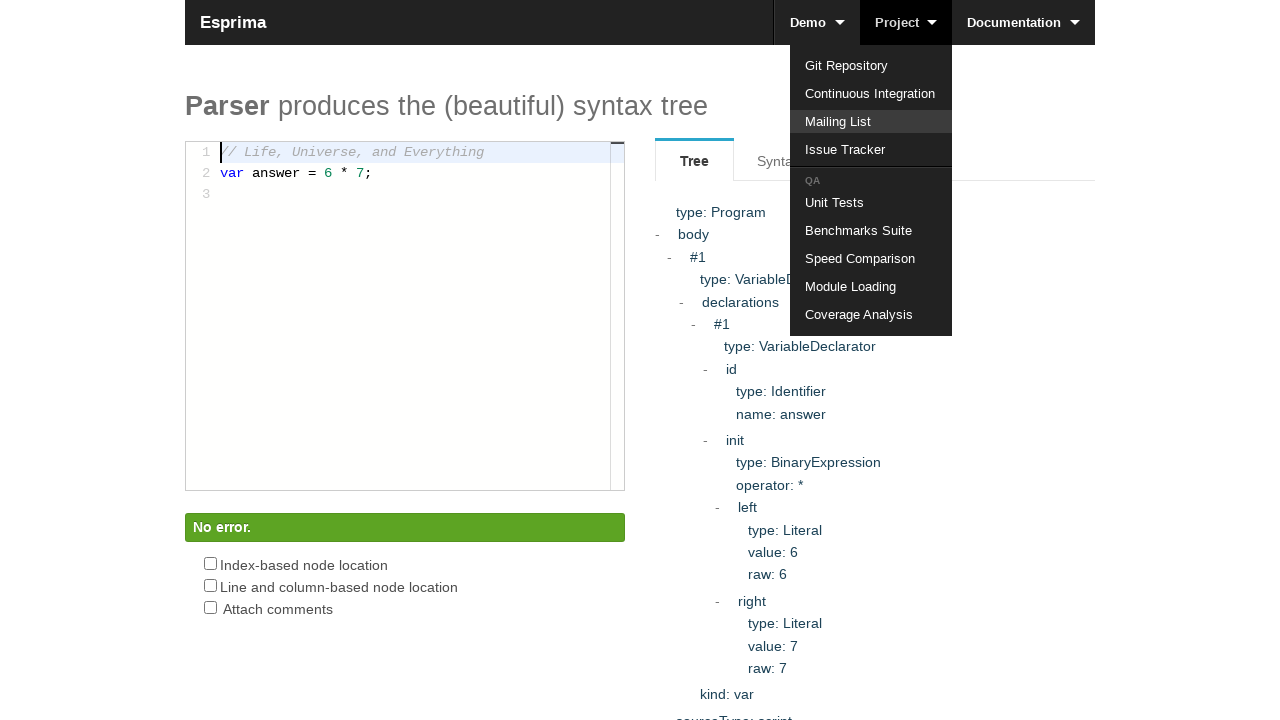

Scrolled up 250px (iteration 4/5)
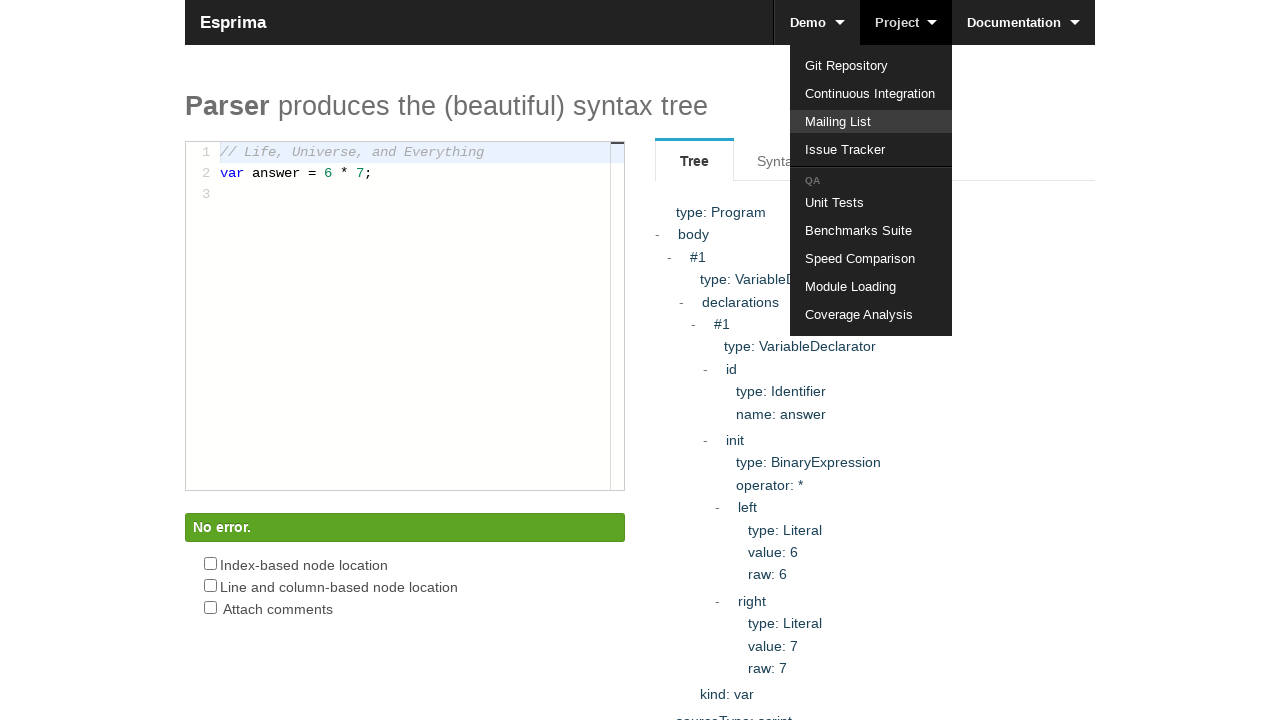

Scrolled up 250px (iteration 5/5)
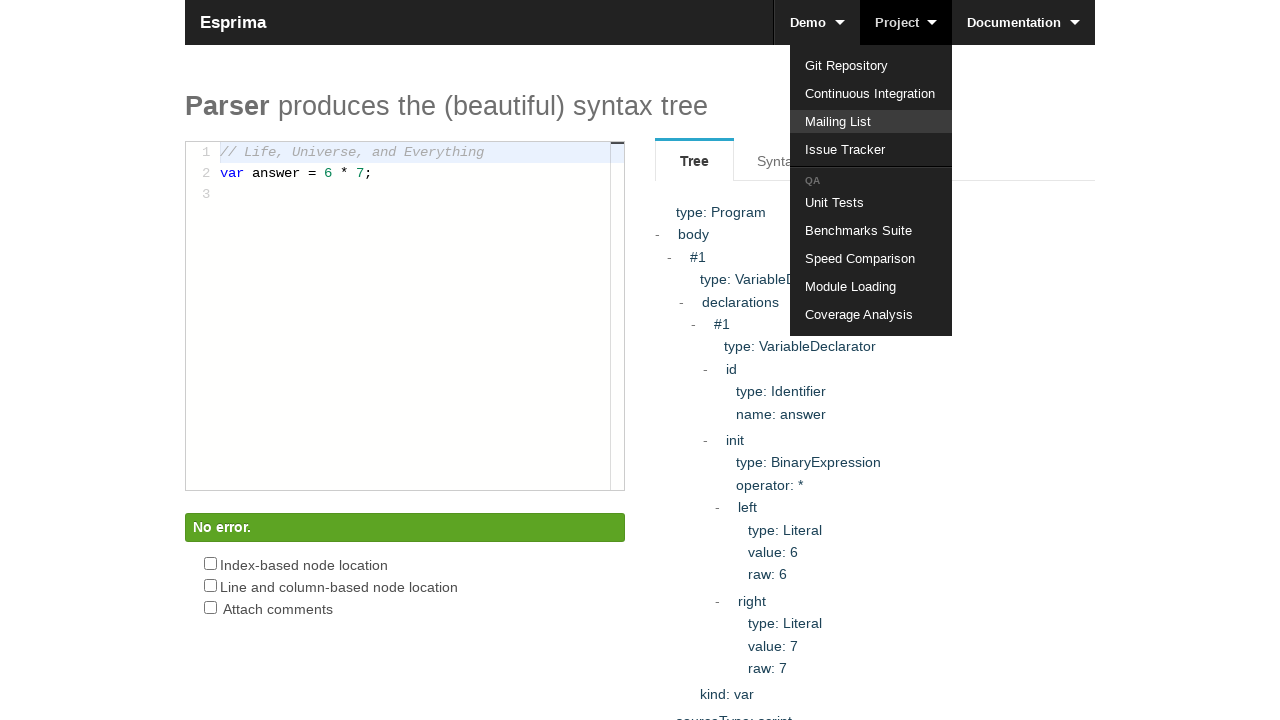

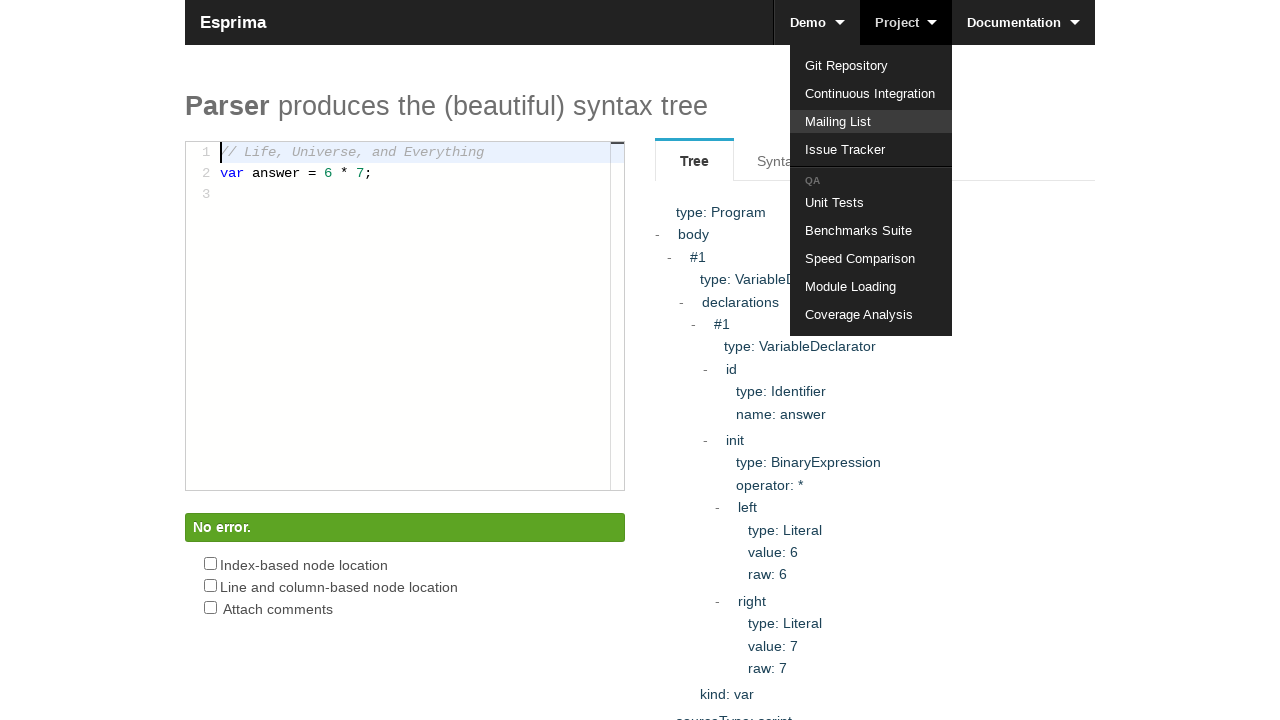